Tests browser window handling by clicking Help, Terms, and Privacy links on Google's signup page to open new windows/tabs, then switches focus between them.

Starting URL: https://accounts.google.com/signup/v2/webcreateaccount?flowName=GlifWebSignIn&flowEntry=SignUp

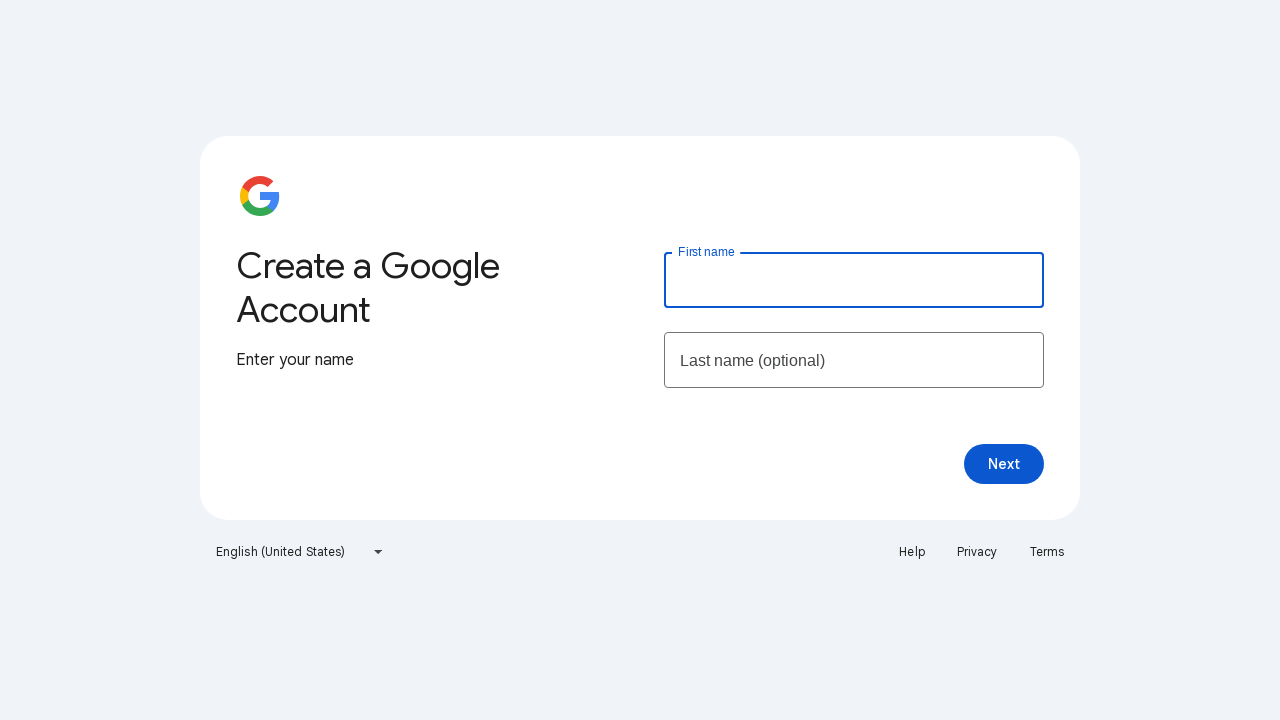

Clicked Help link to open new window/tab at (912, 552) on a:text('Help')
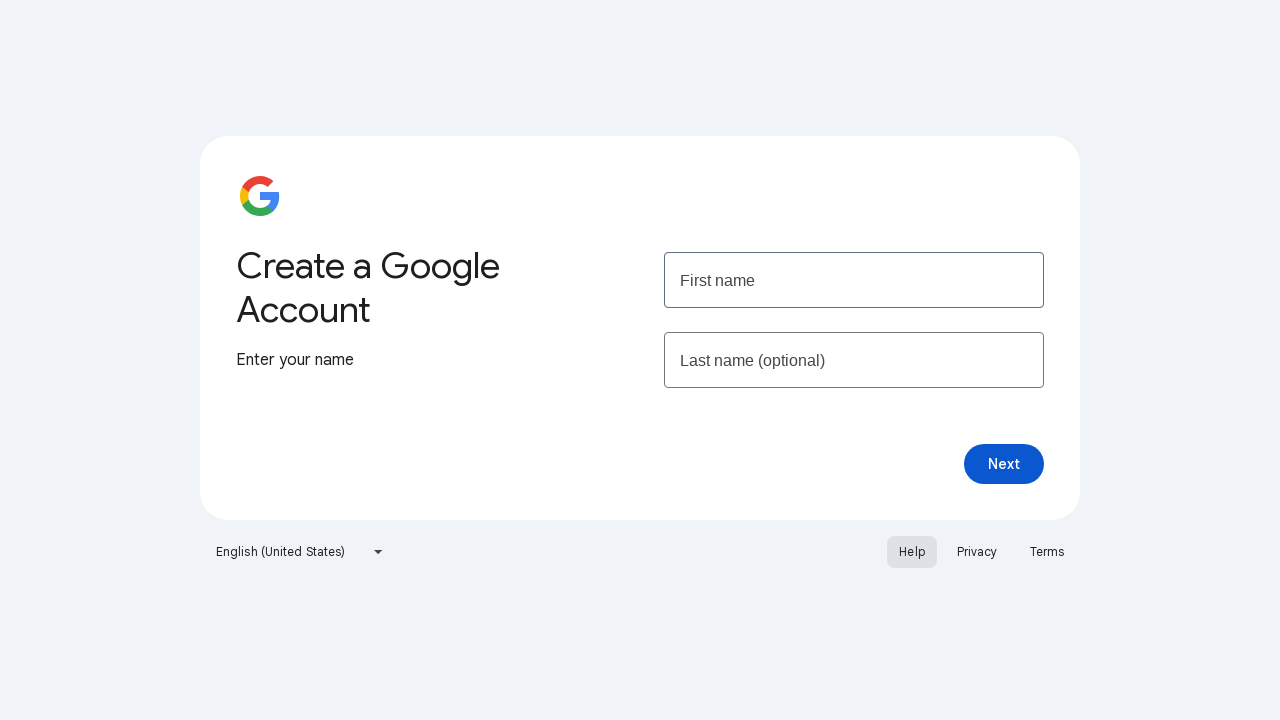

Clicked Terms link to open new window/tab at (1047, 552) on a:text('Terms')
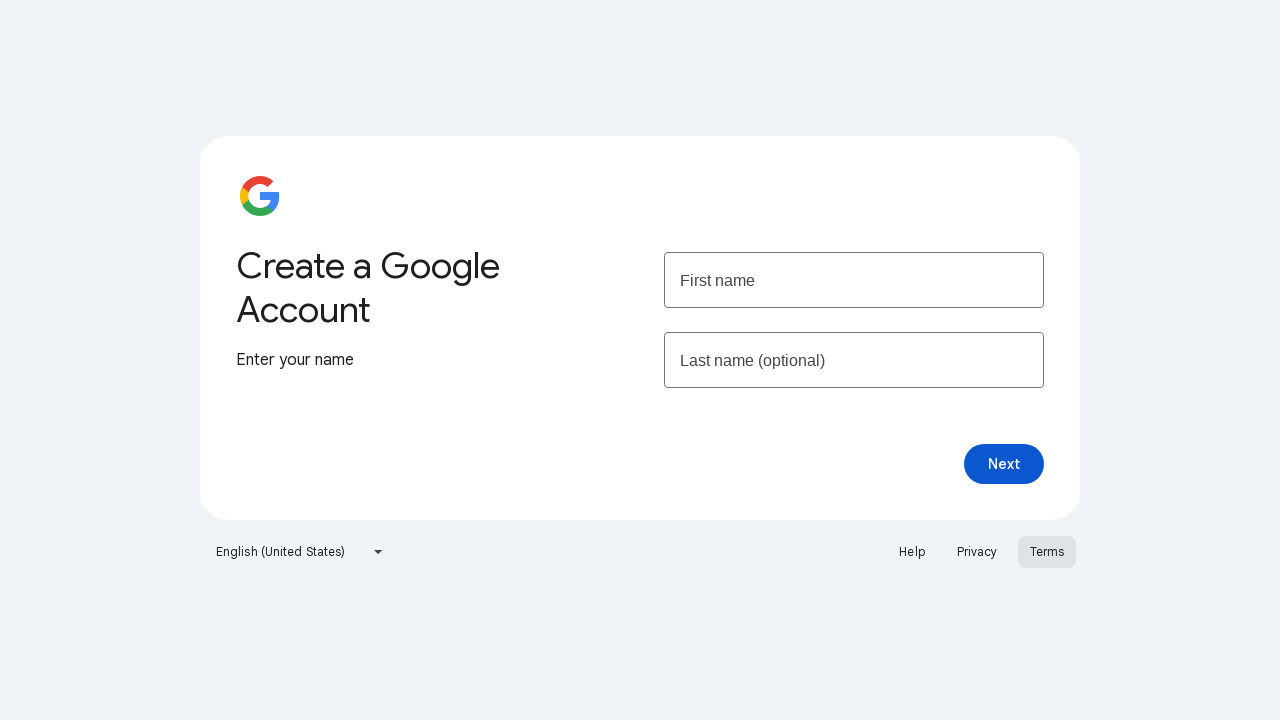

Clicked Privacy link to open new window/tab at (977, 552) on a:text('Privacy')
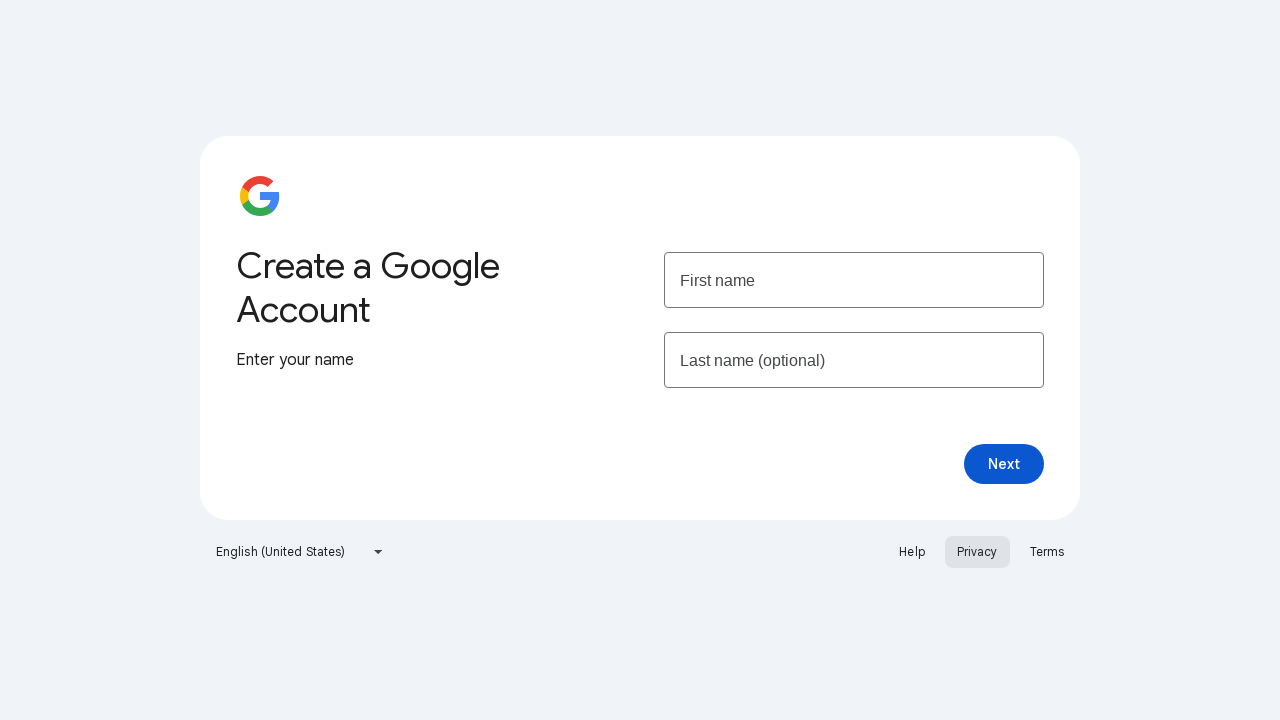

Waited for new pages to open
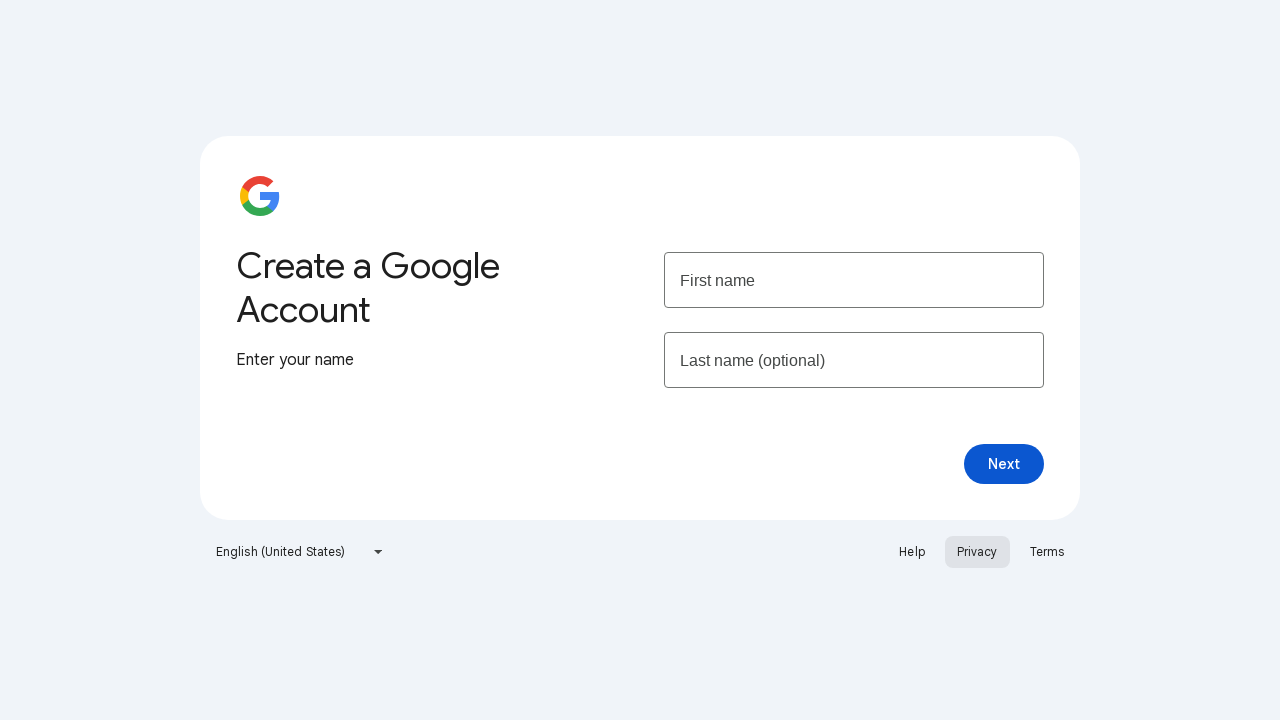

Retrieved all pages from context
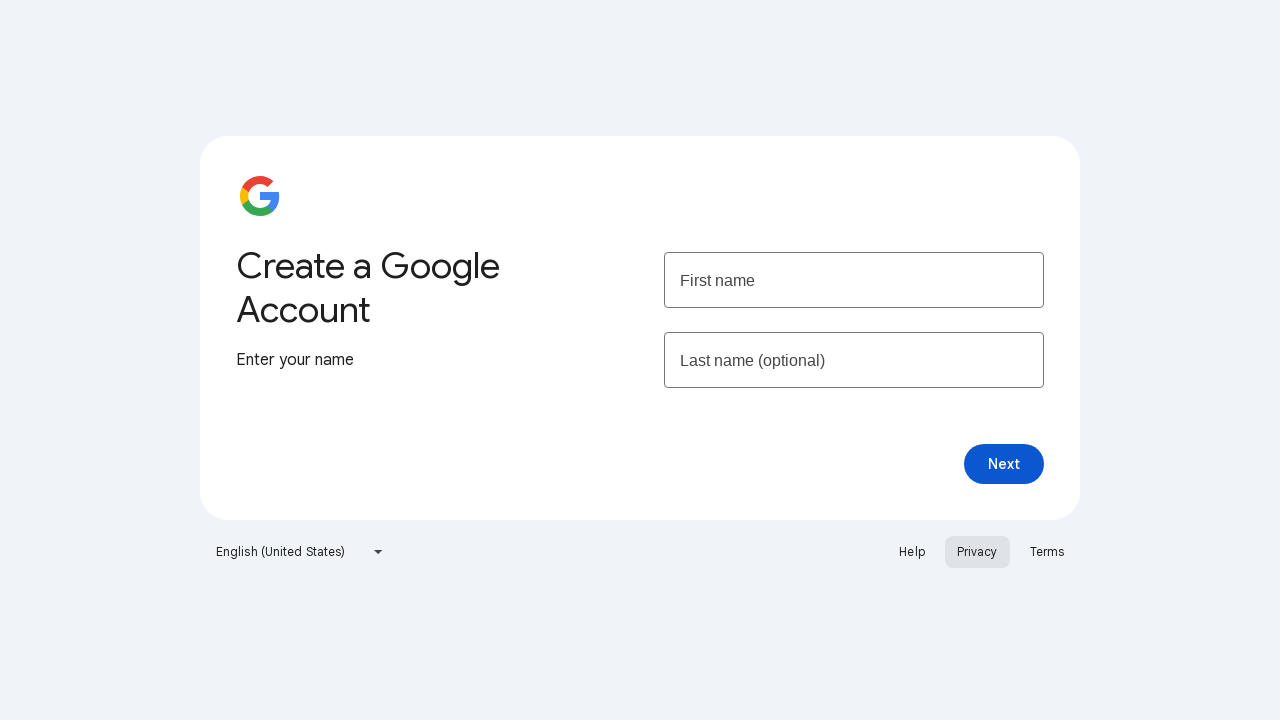

Identified Privacy page as the last opened page
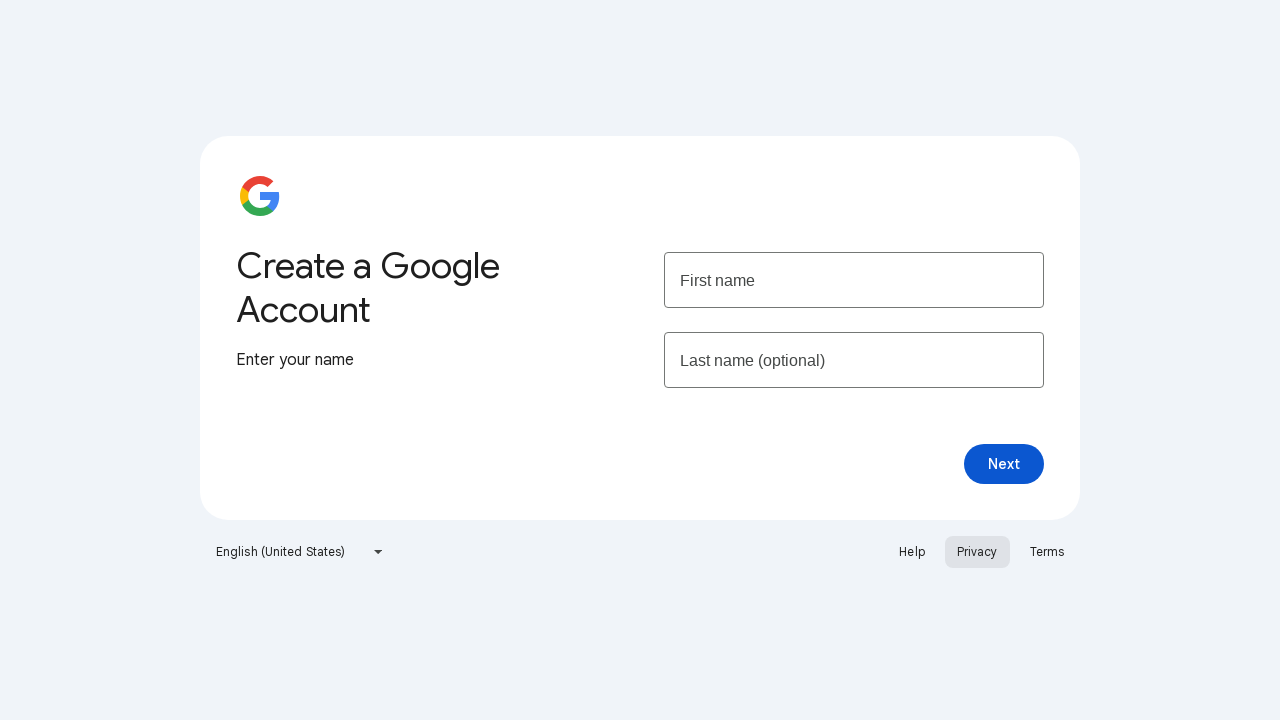

Brought Privacy page to focus
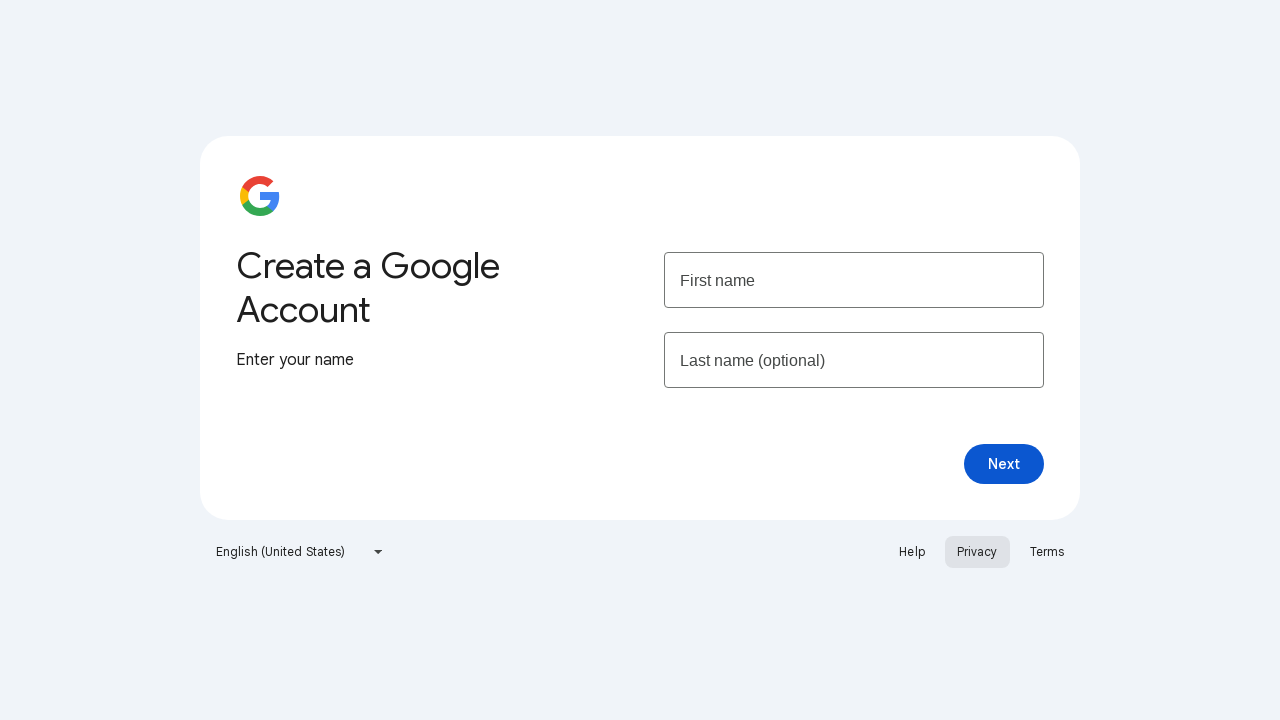

Verified Privacy page loaded by waiting for domcontentloaded state
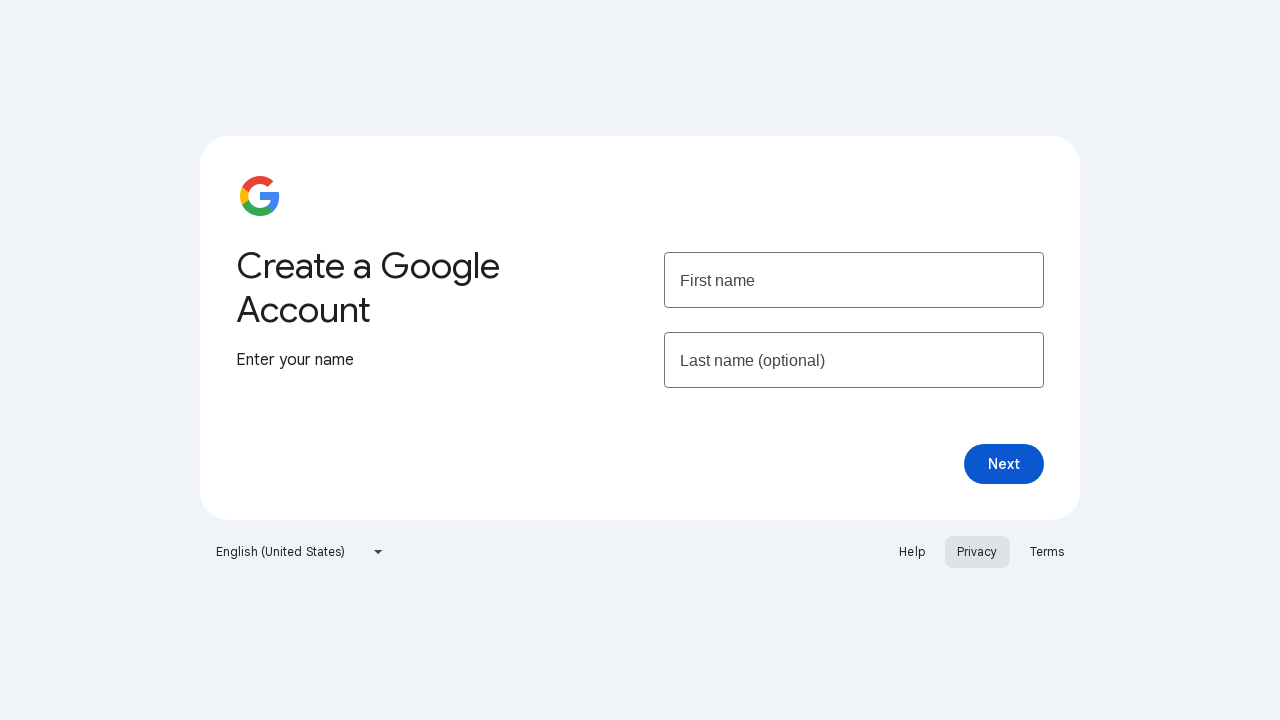

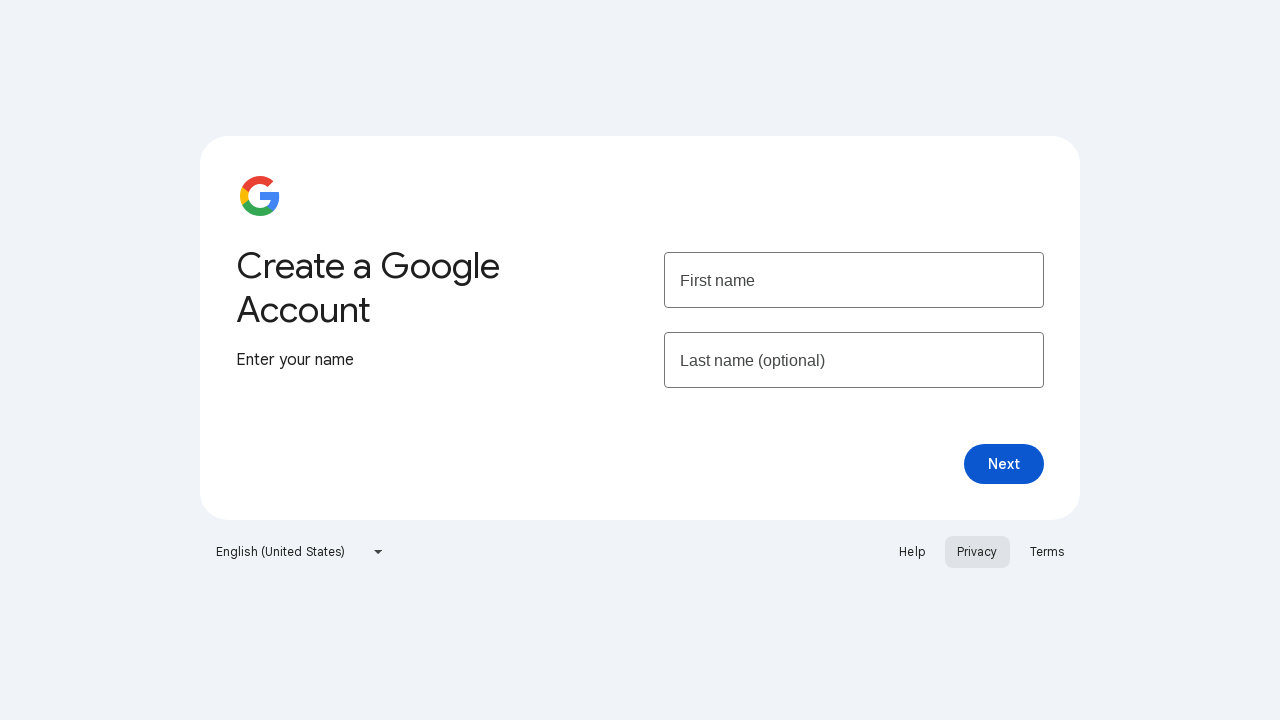